Tests opting out of A/B tests by adding an opt-out cookie after visiting the page, then refreshing to verify the page shows "No A/B Test" heading

Starting URL: http://the-internet.herokuapp.com/abtest

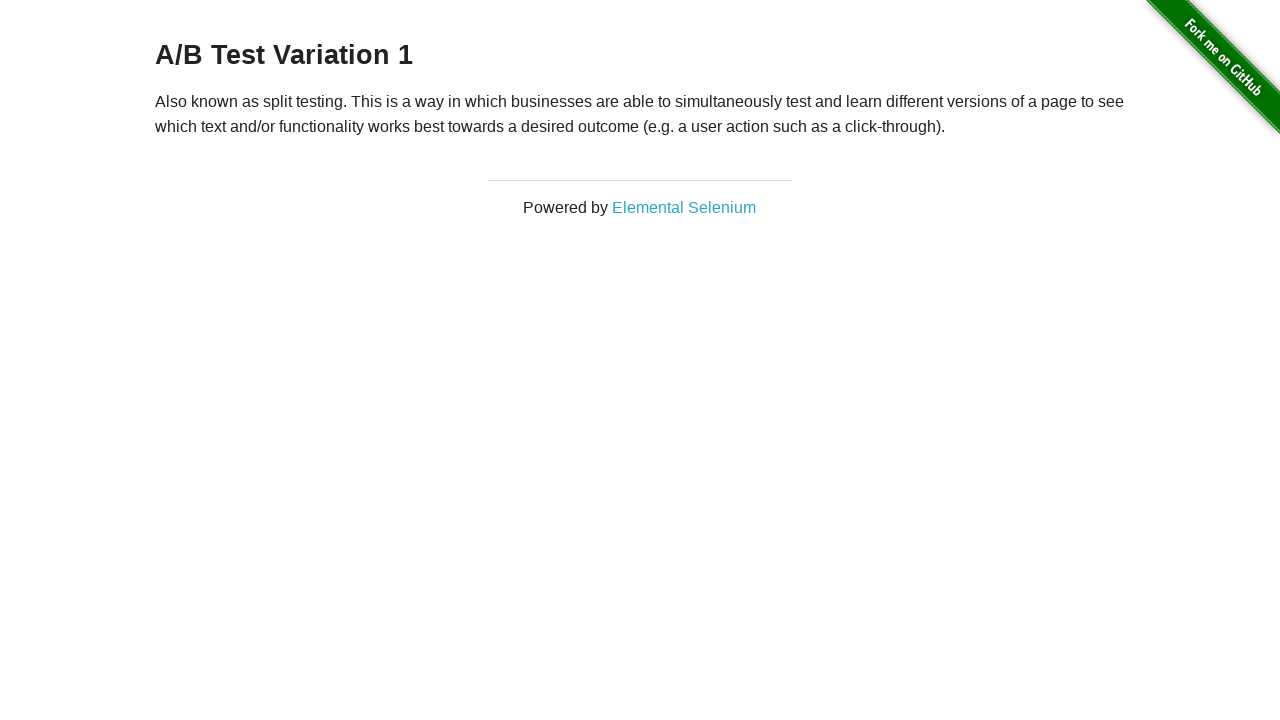

Waited for h3 heading to load on A/B test page
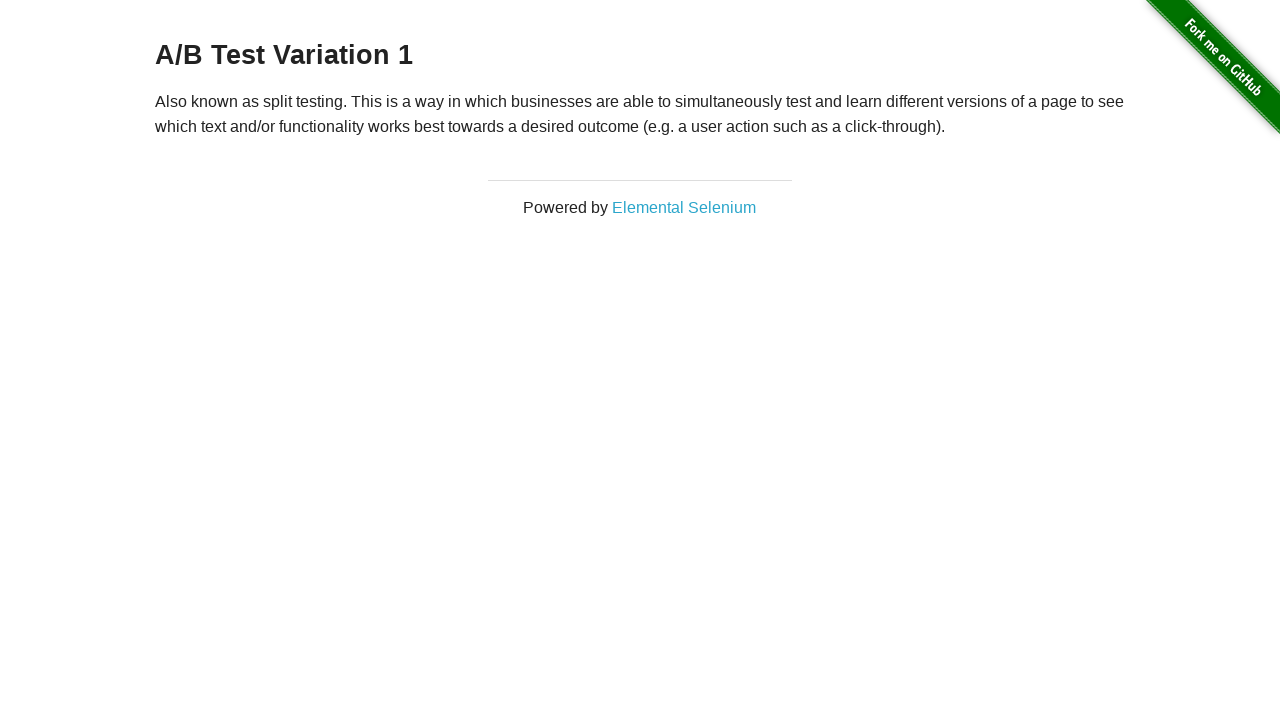

Verified page shows A/B Test heading
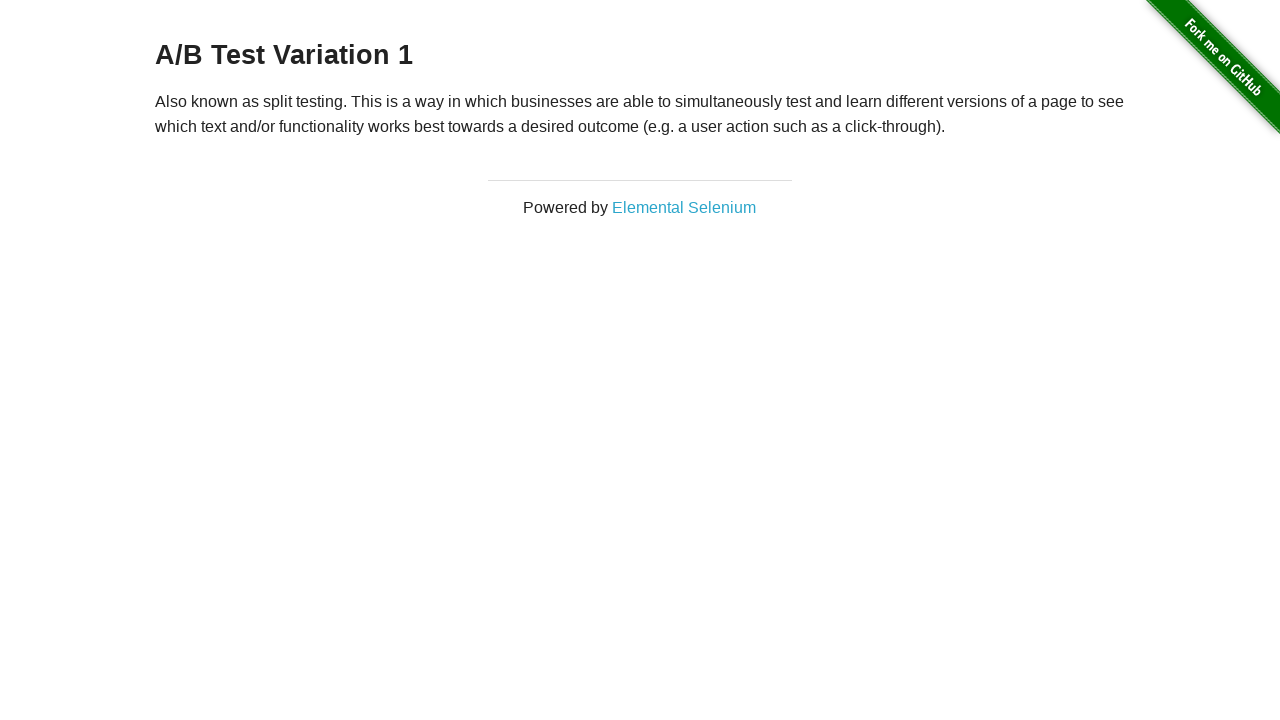

Added optimizelyOptOut cookie to context
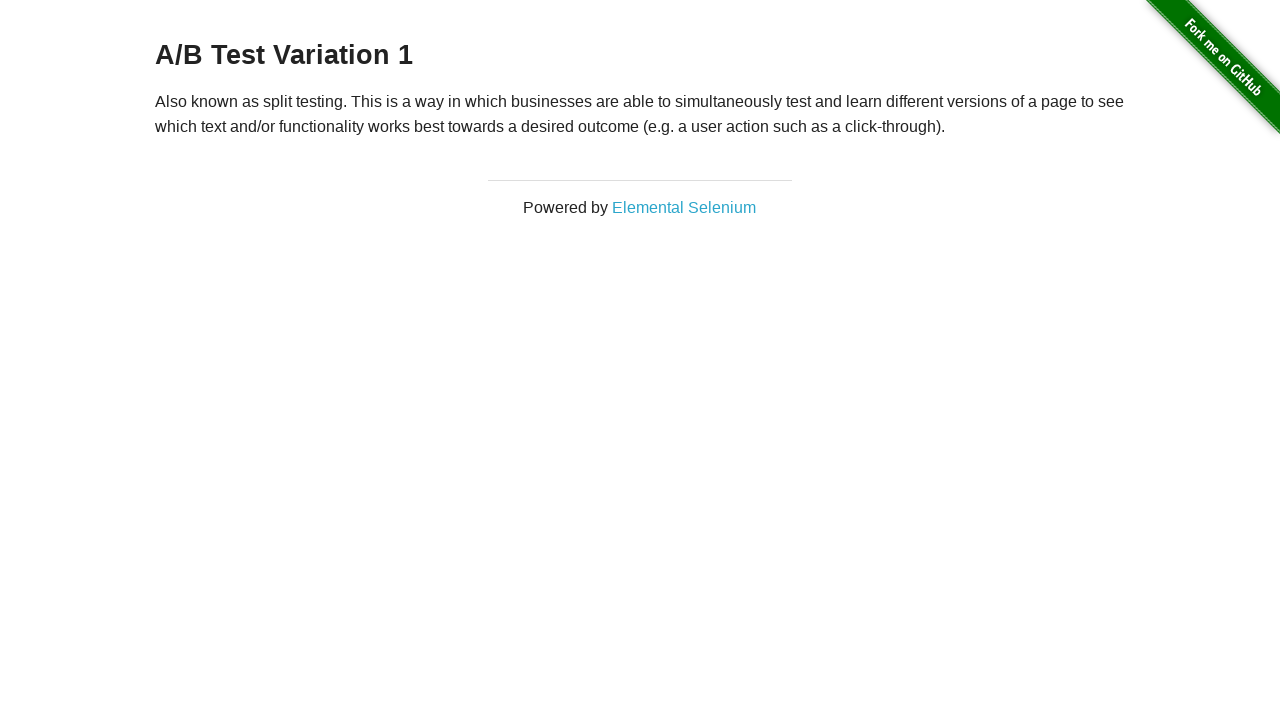

Reloaded page after adding opt-out cookie
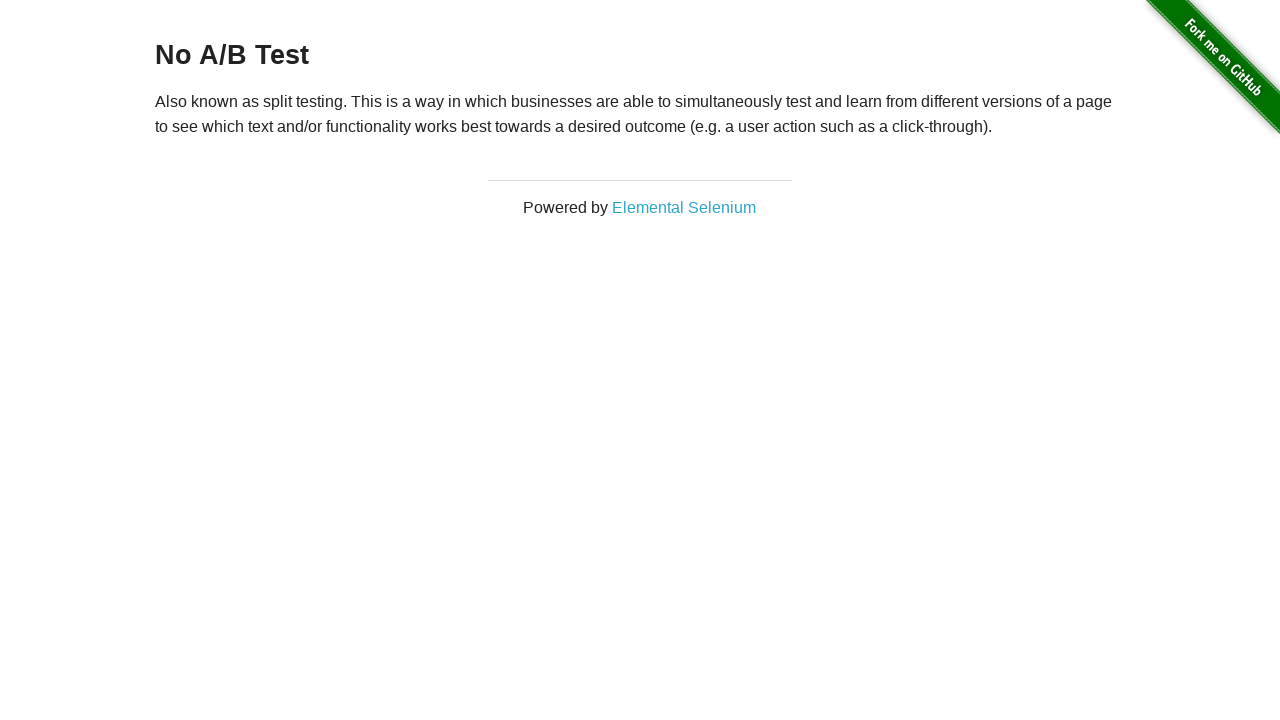

Waited for h3 heading to load after page refresh
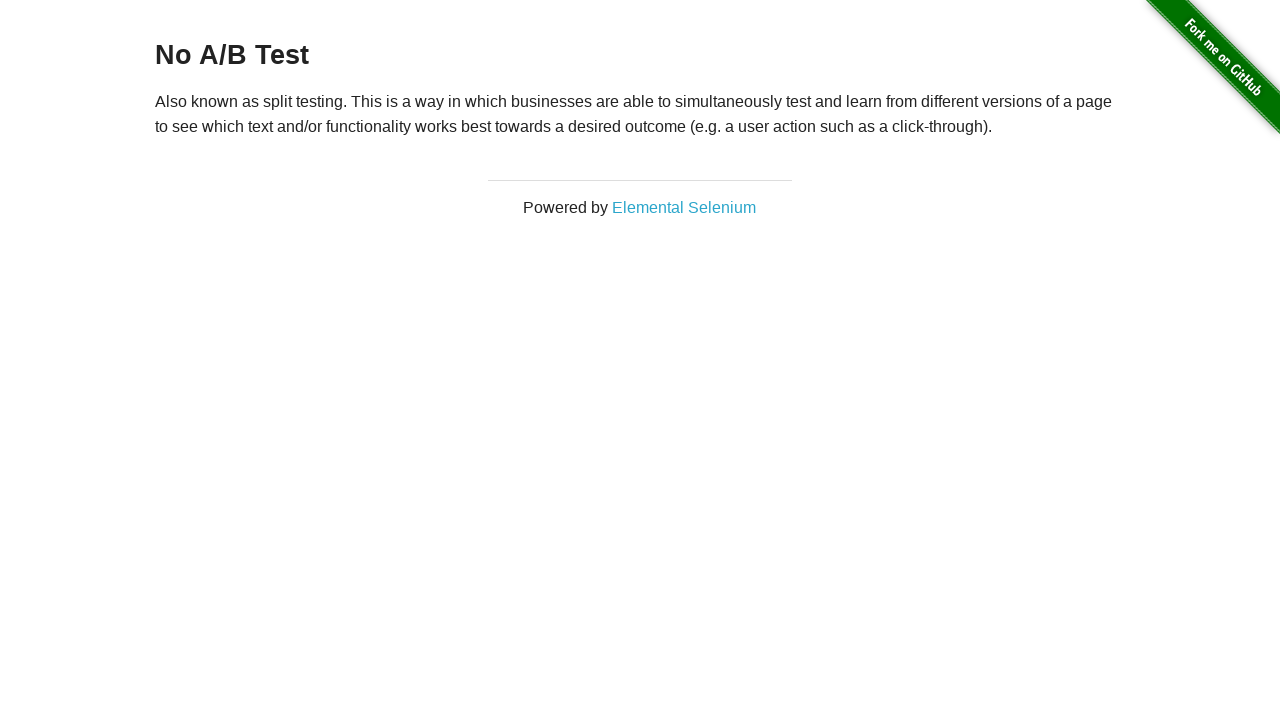

Retrieved h3 heading text content
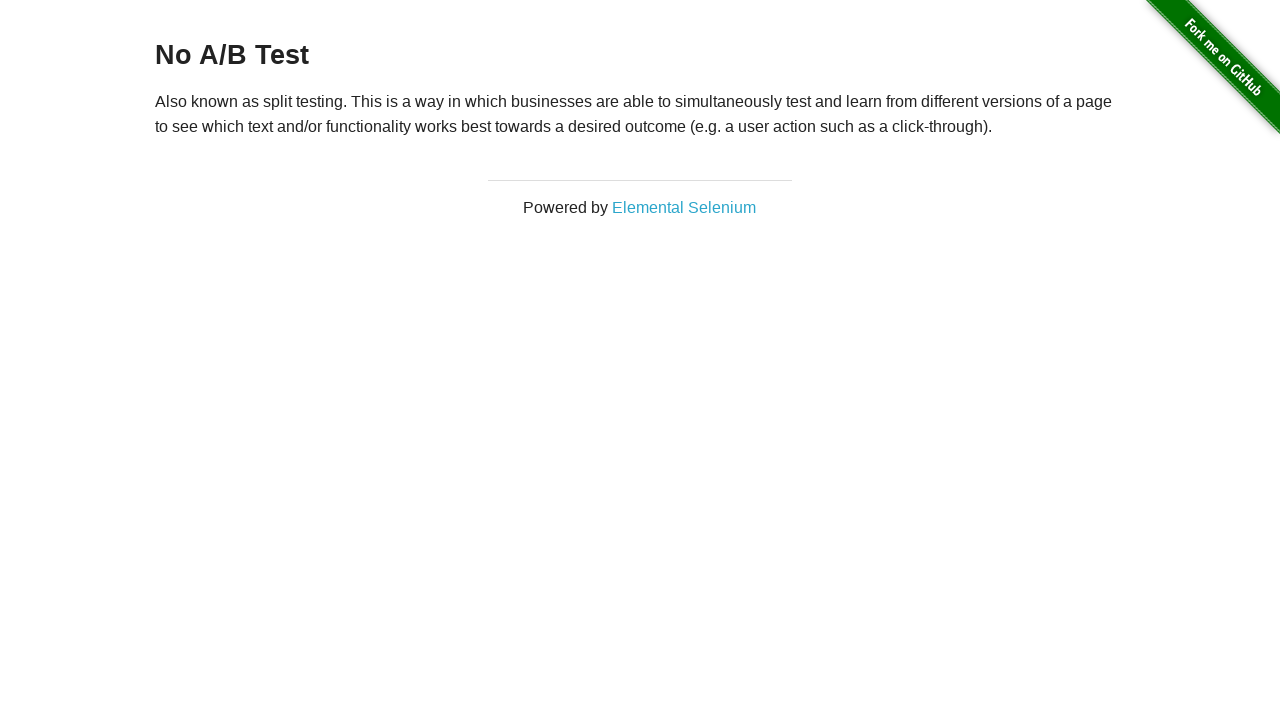

Verified page shows No A/B Test heading after opt-out
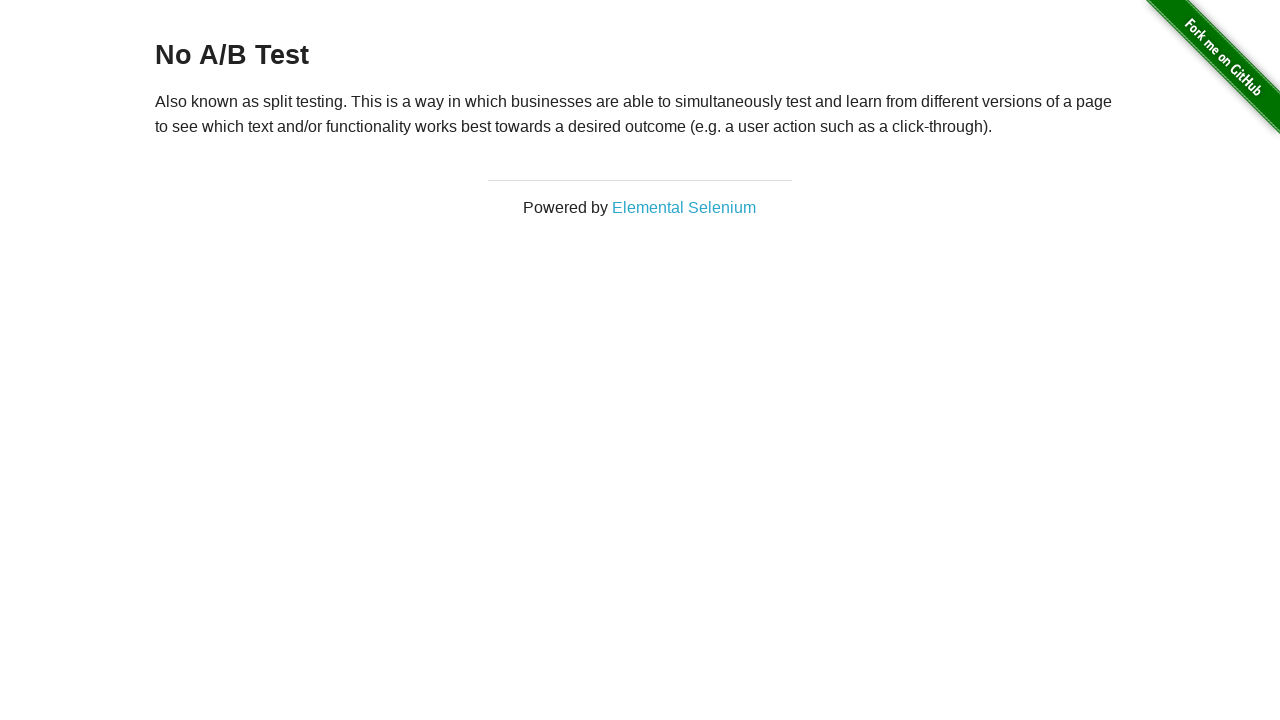

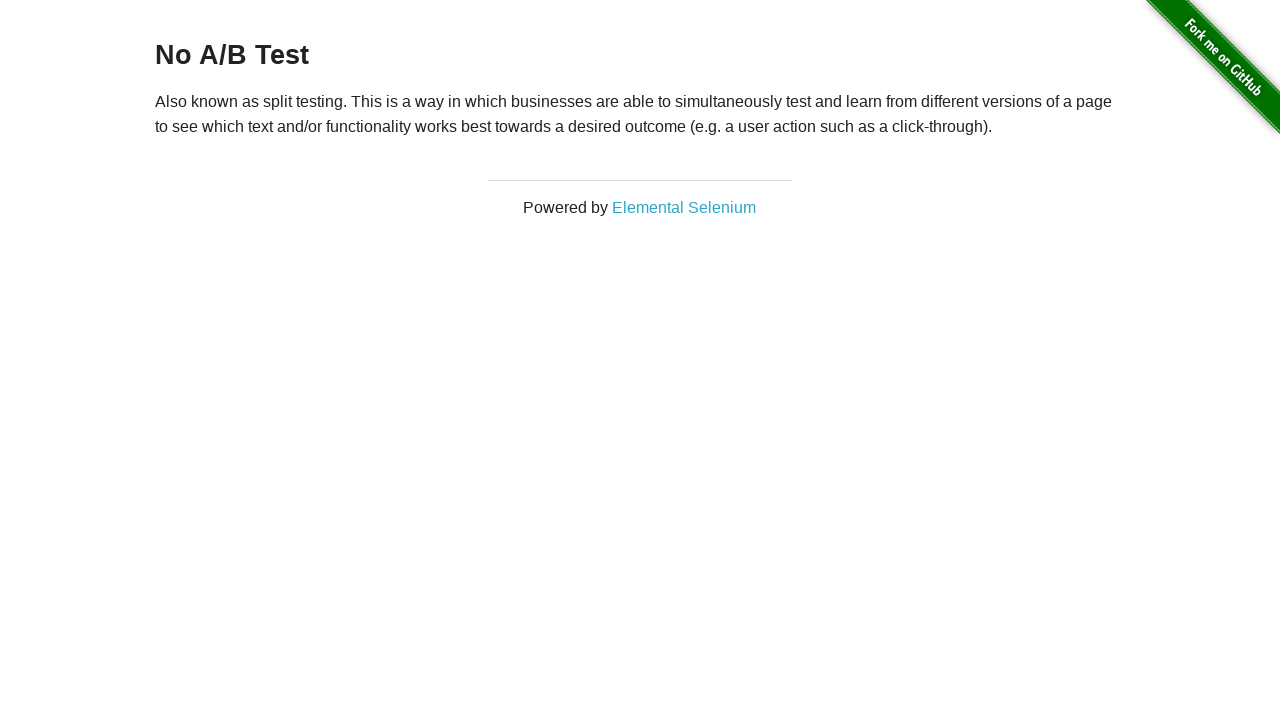